Tests window/tab switching functionality by opening a new tab, closing it, returning to the original window, then triggering and accepting an alert dialog.

Starting URL: https://formy-project.herokuapp.com/switch-window

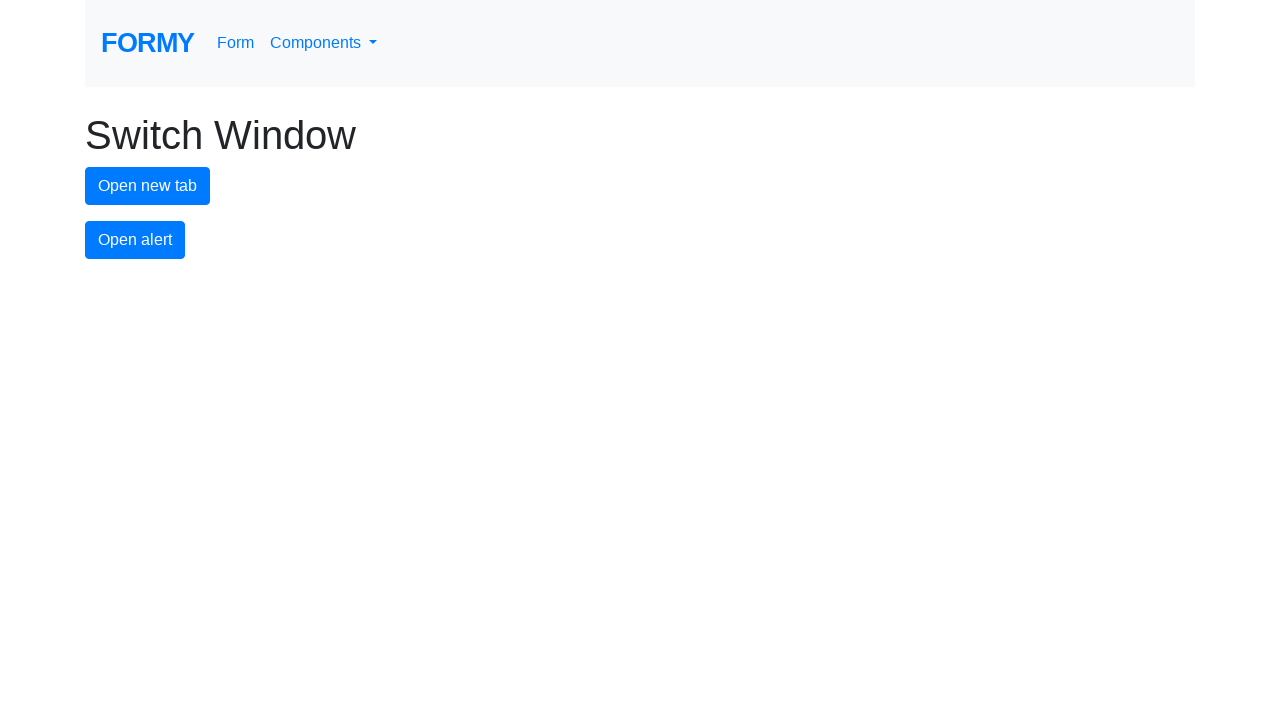

Clicked 'New Tab' button to open a new tab at (148, 186) on #new-tab-button
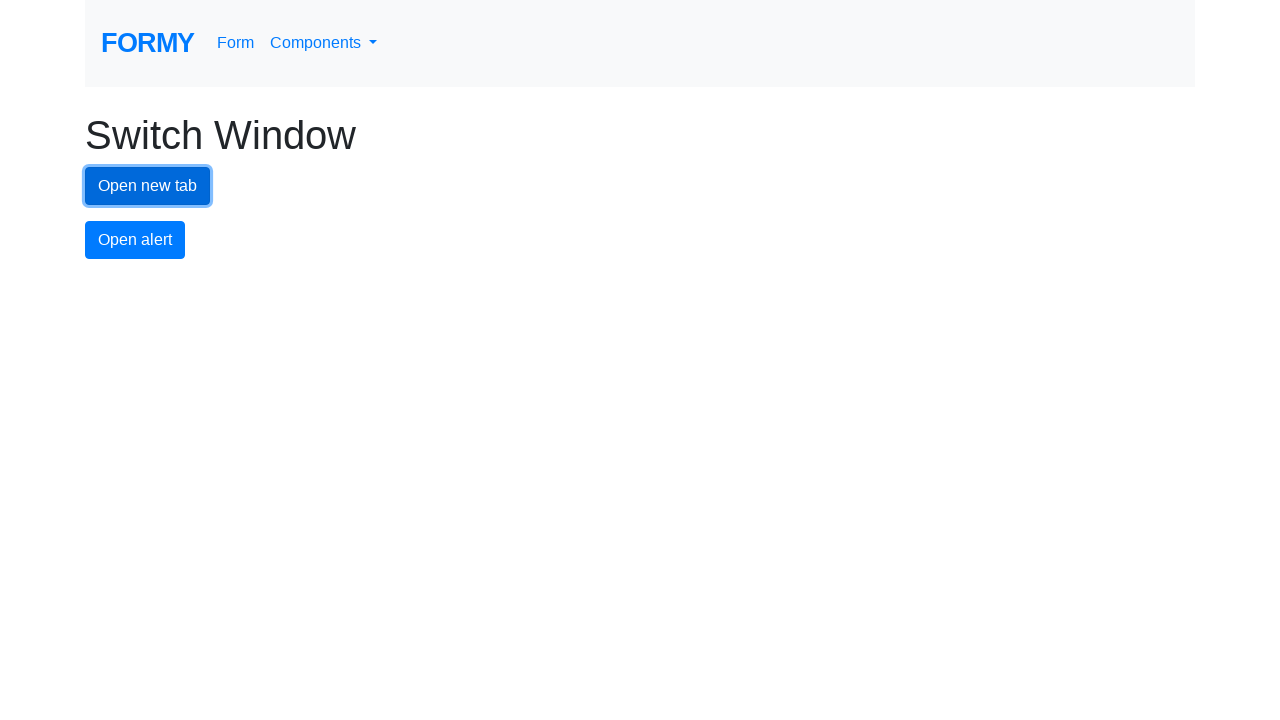

New tab opened and captured
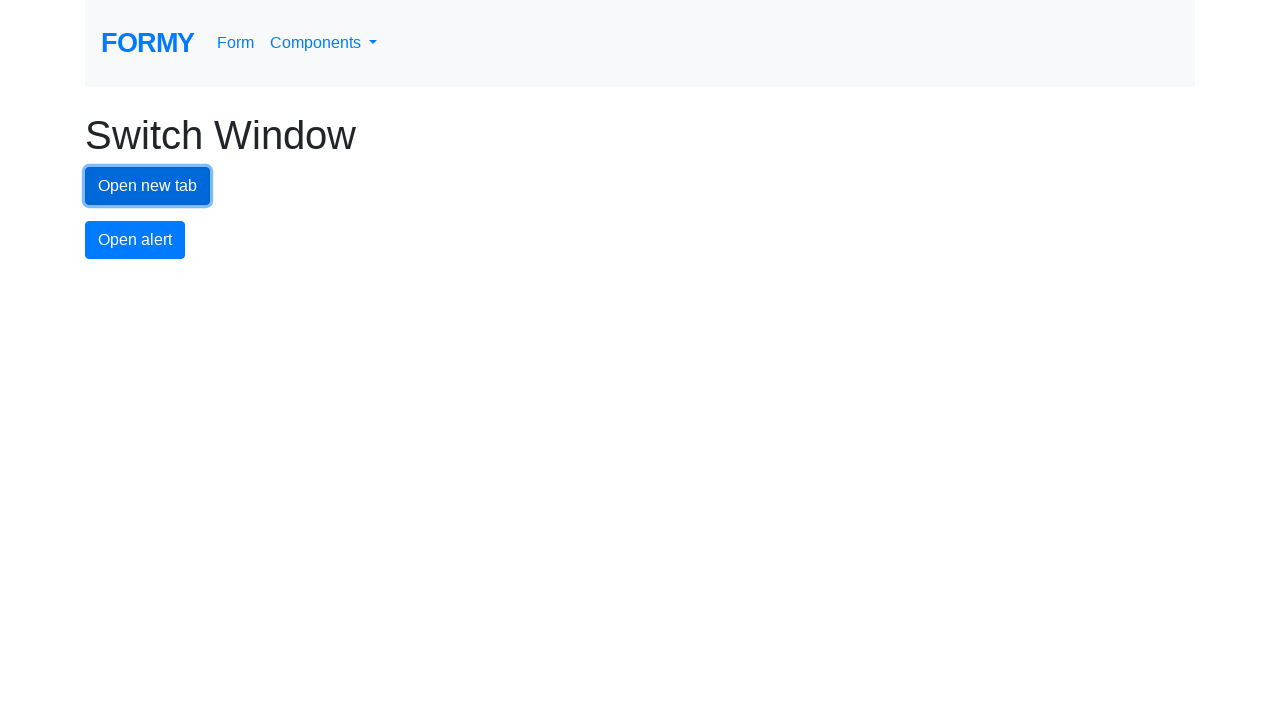

Closed the new tab
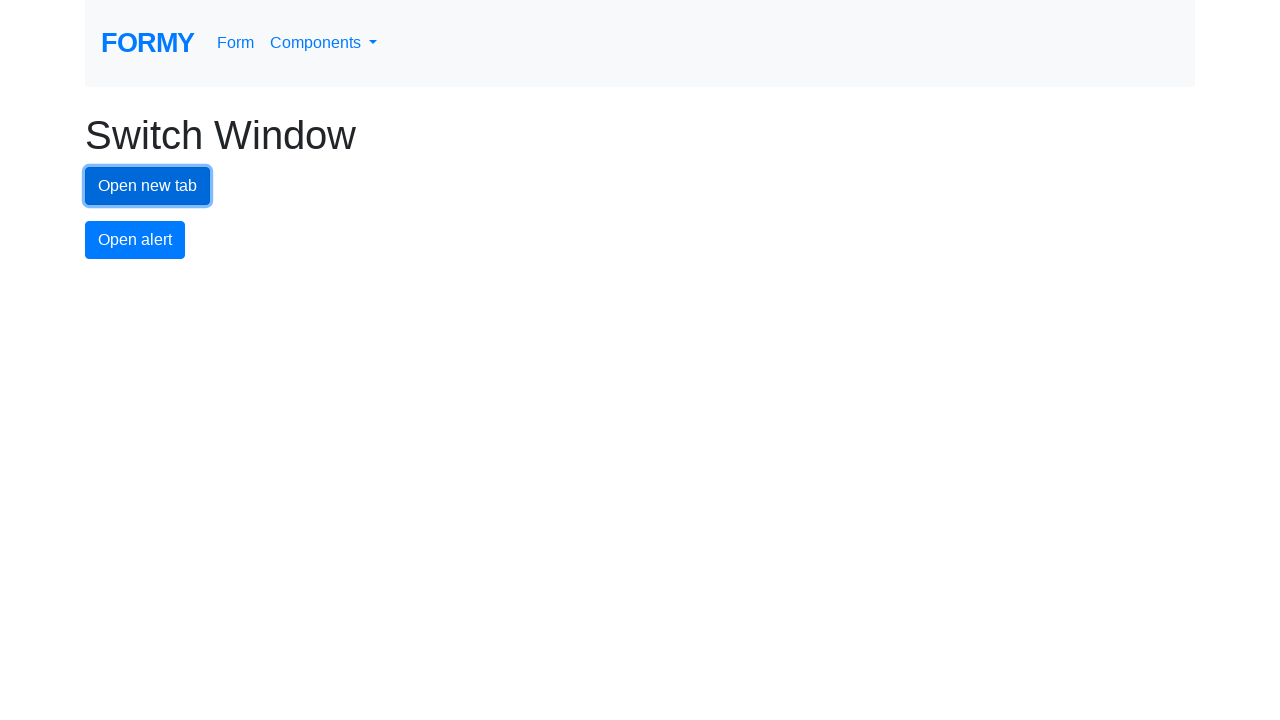

Clicked 'Alert' button on original page at (135, 240) on #alert-button
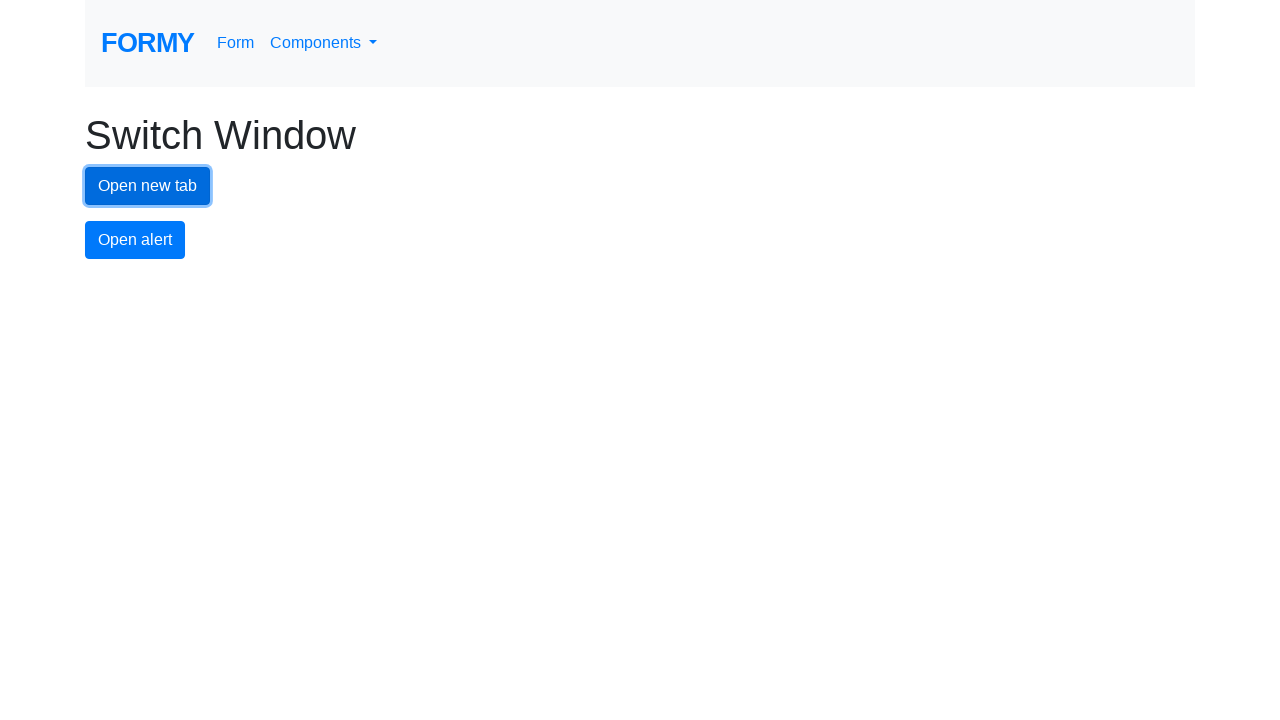

Set up dialog handler to accept alerts
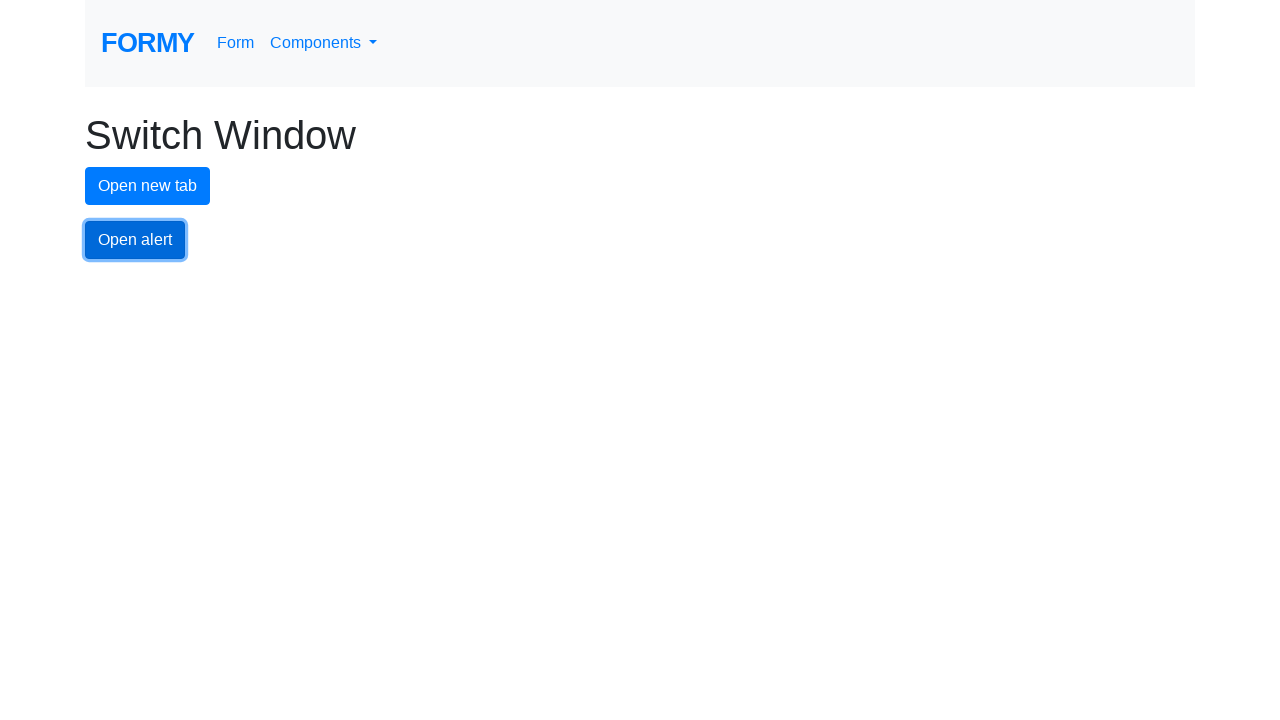

Clicked 'Alert' button again and accepted the alert dialog at (135, 240) on #alert-button
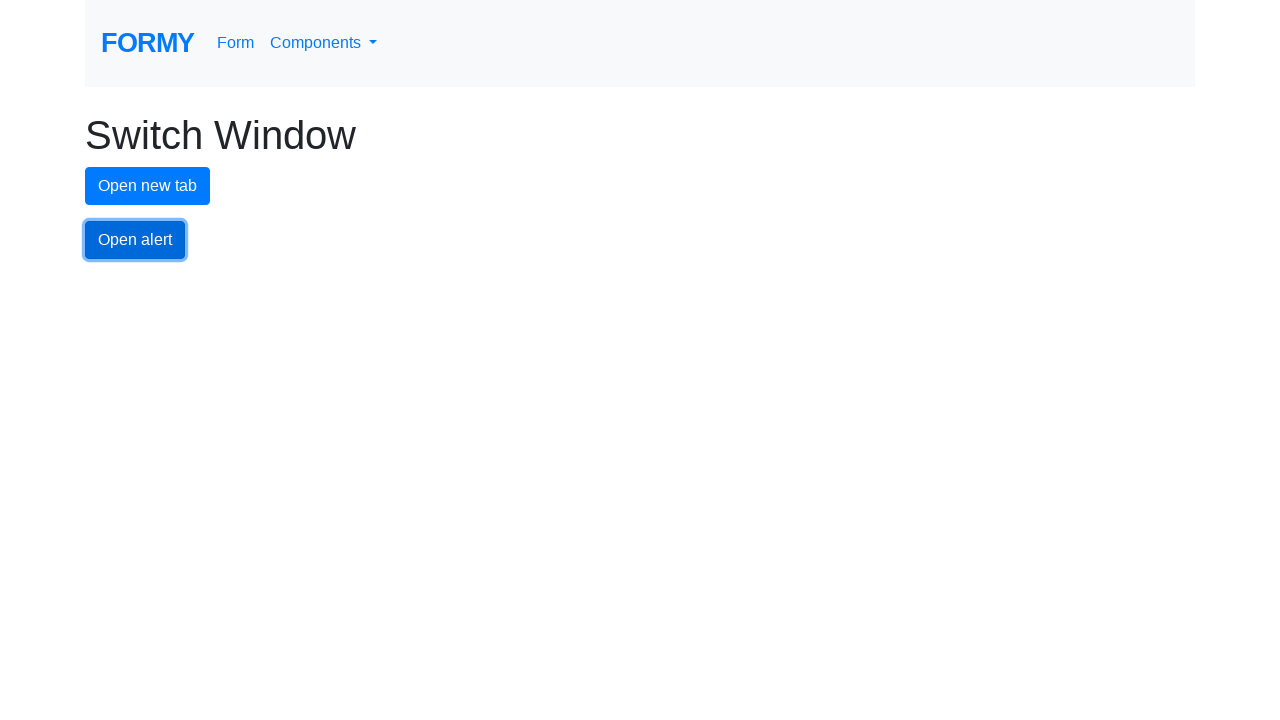

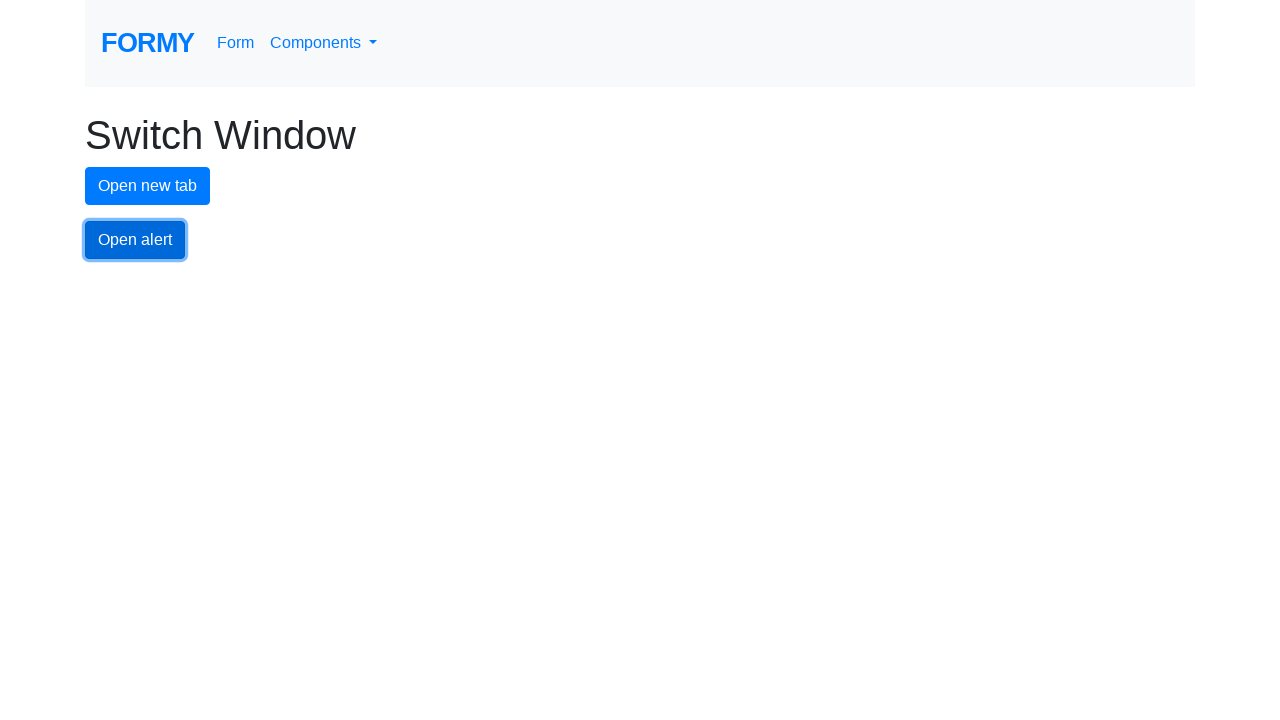